Tests file upload functionality by selecting a file using the file input, clicking the upload button, and verifying the "File Uploaded!" success message is displayed.

Starting URL: https://the-internet.herokuapp.com/upload

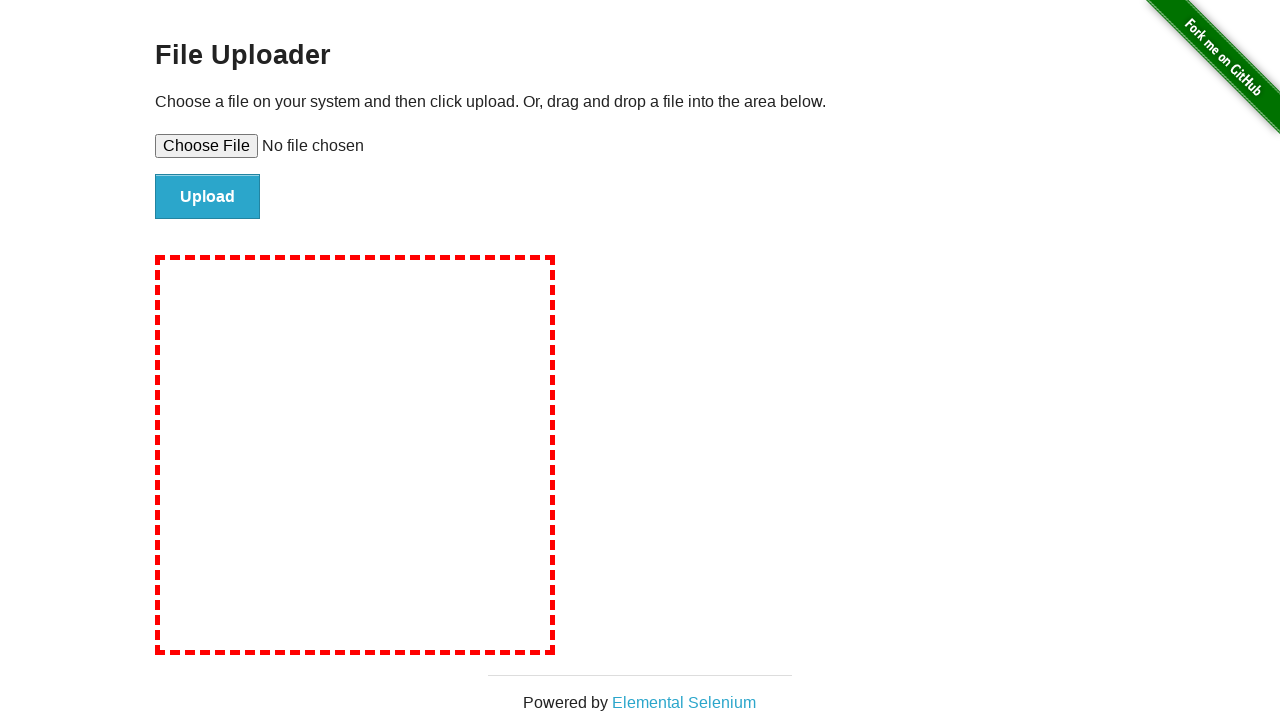

Created temporary test file for upload
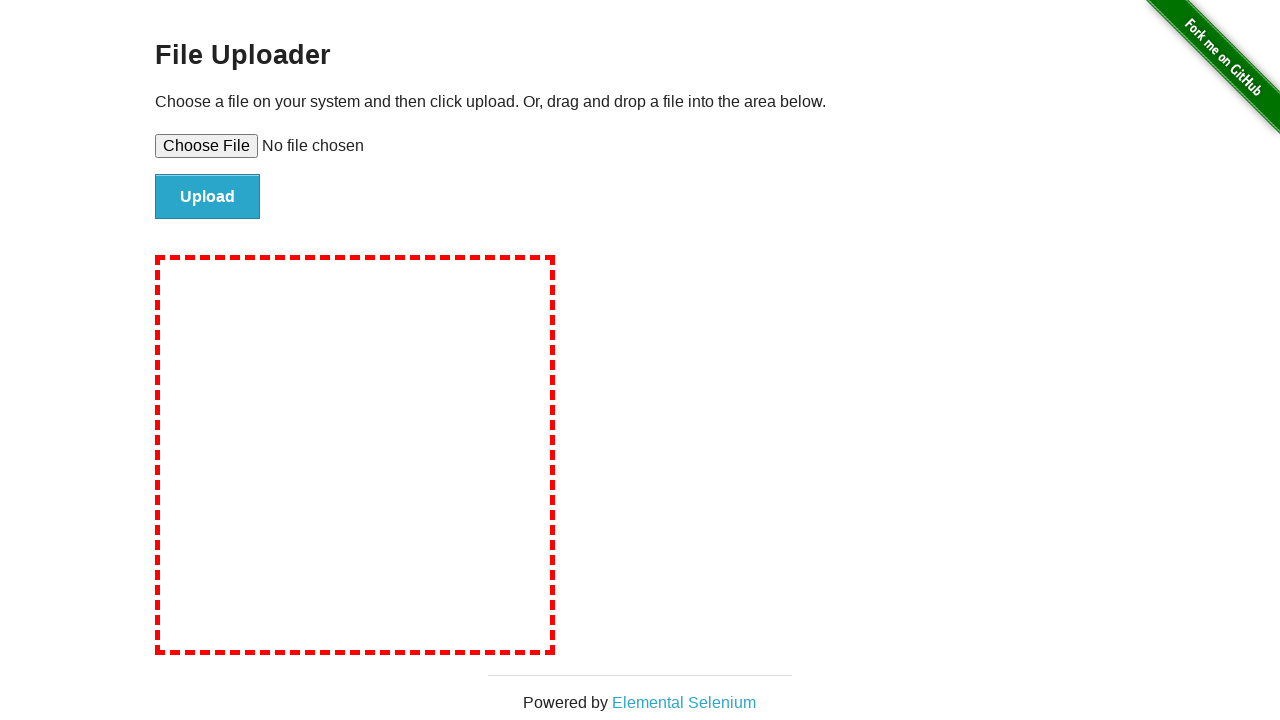

Selected test file using file input element
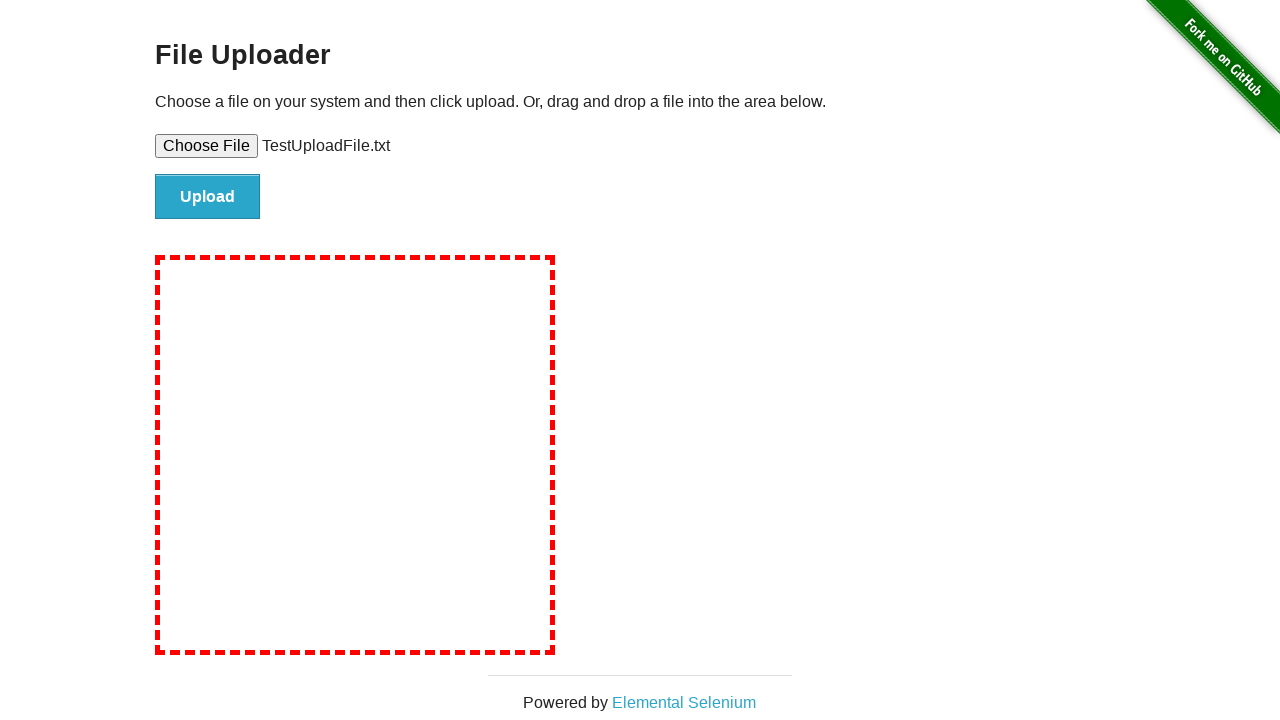

Clicked Upload button to submit file at (208, 197) on #file-submit
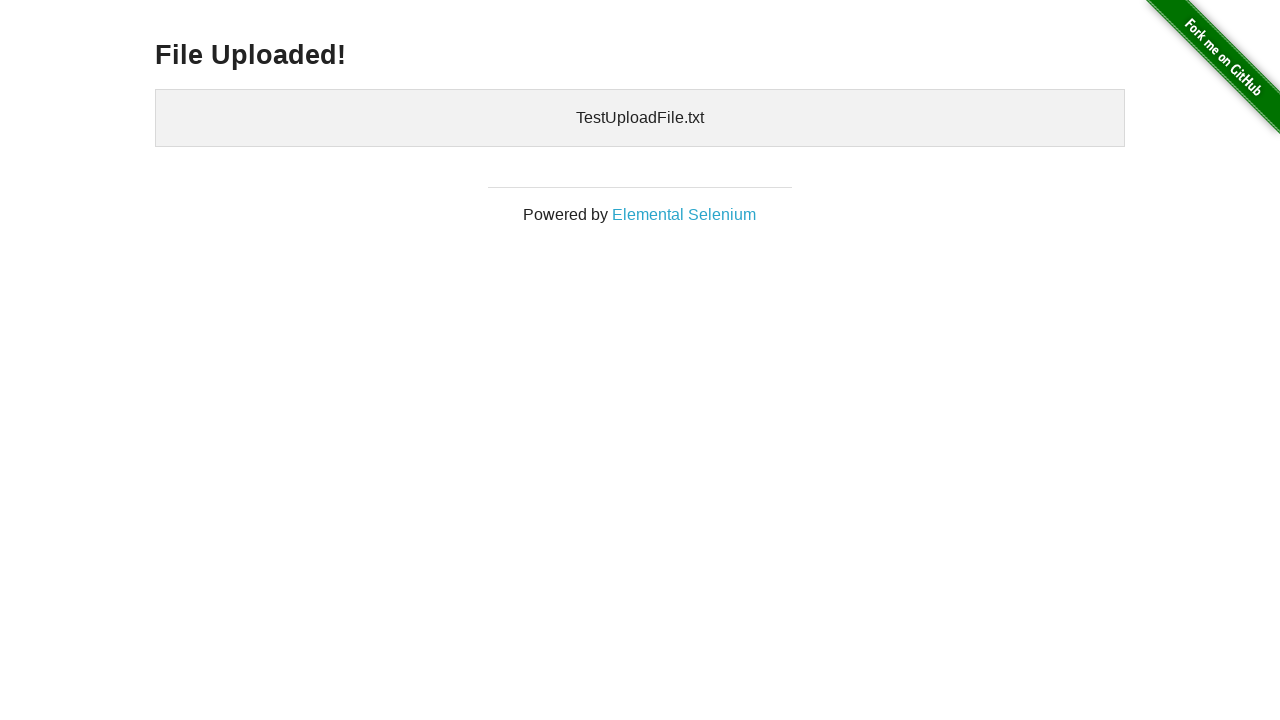

Waited for success message element to appear
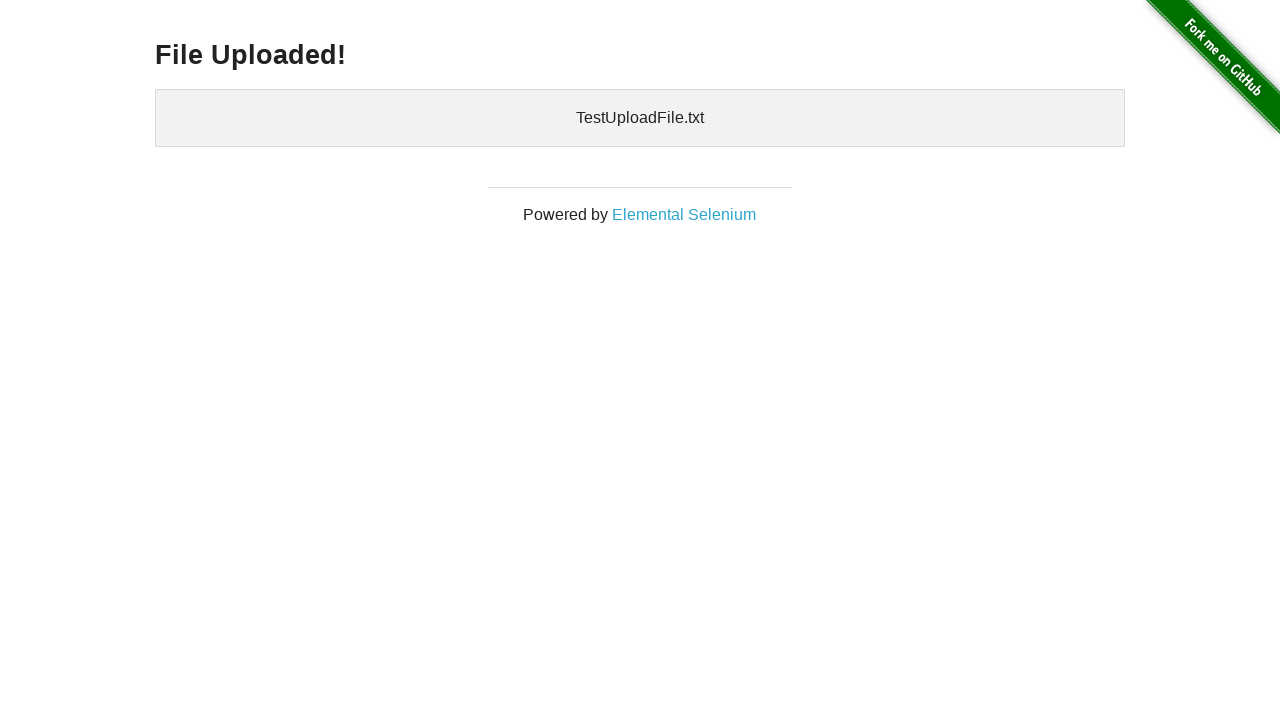

Verified success message heading is visible
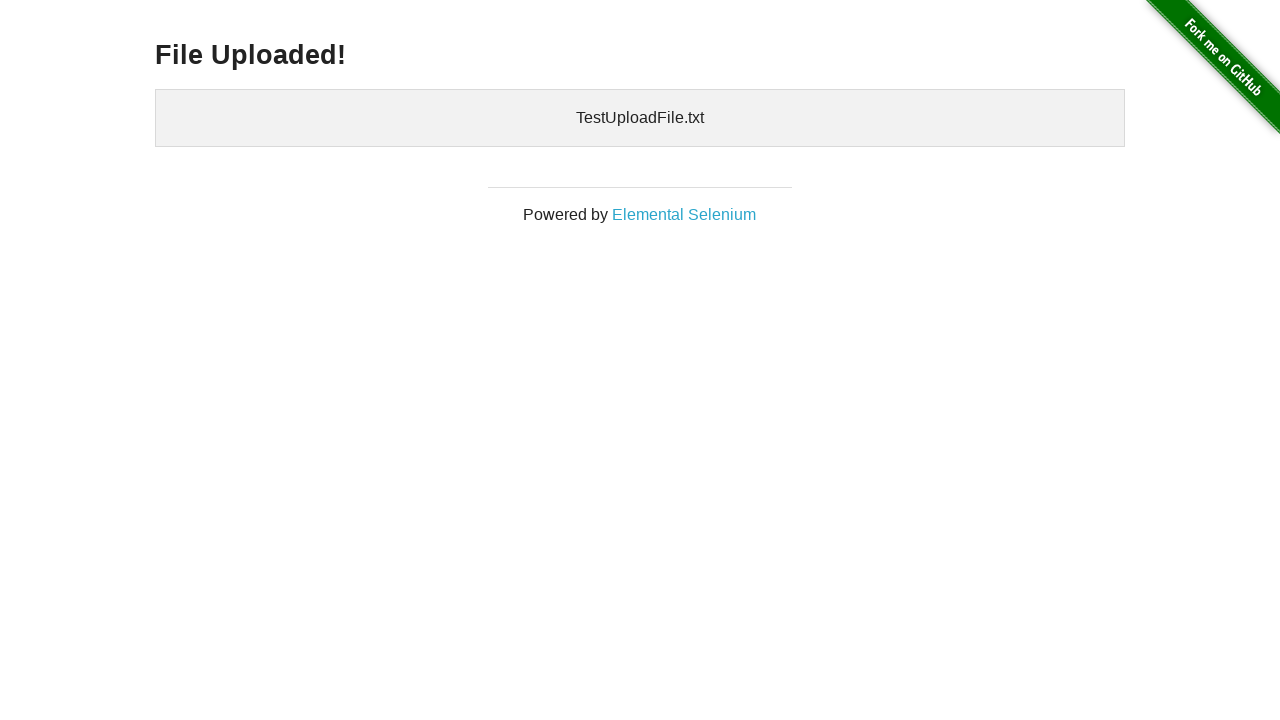

Verified 'File Uploaded!' text is displayed in success message
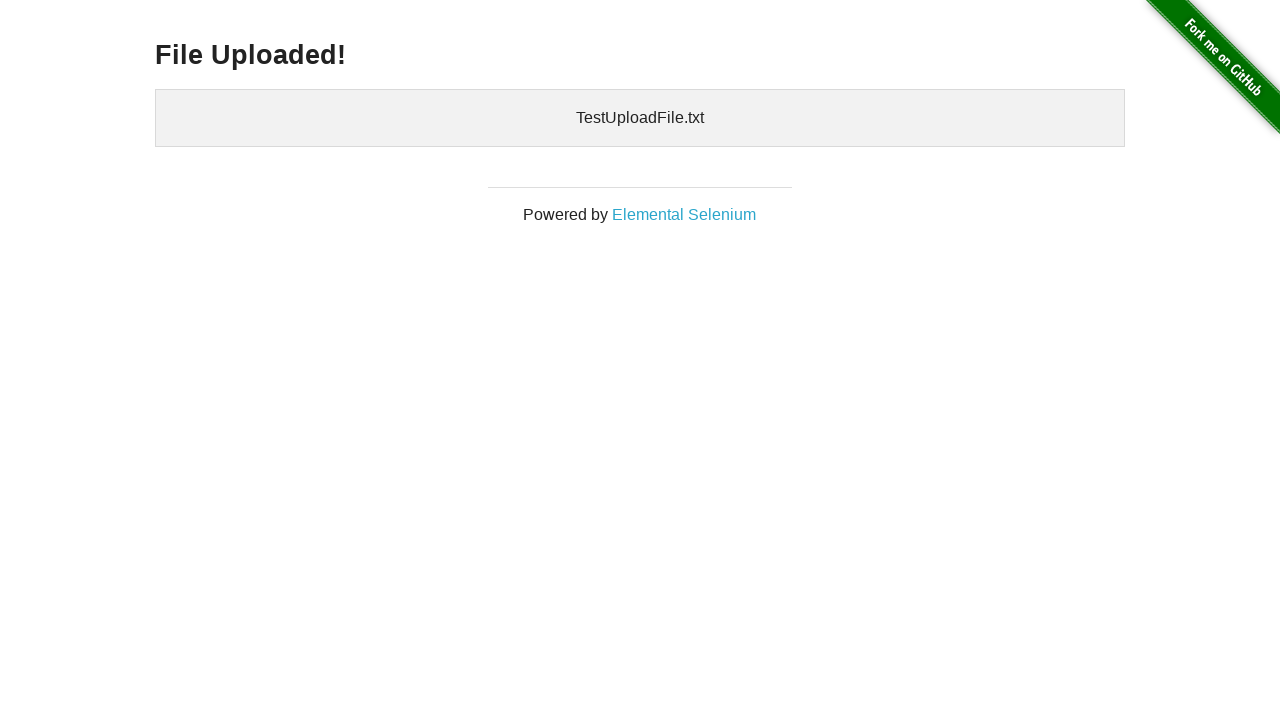

Cleaned up temporary test file
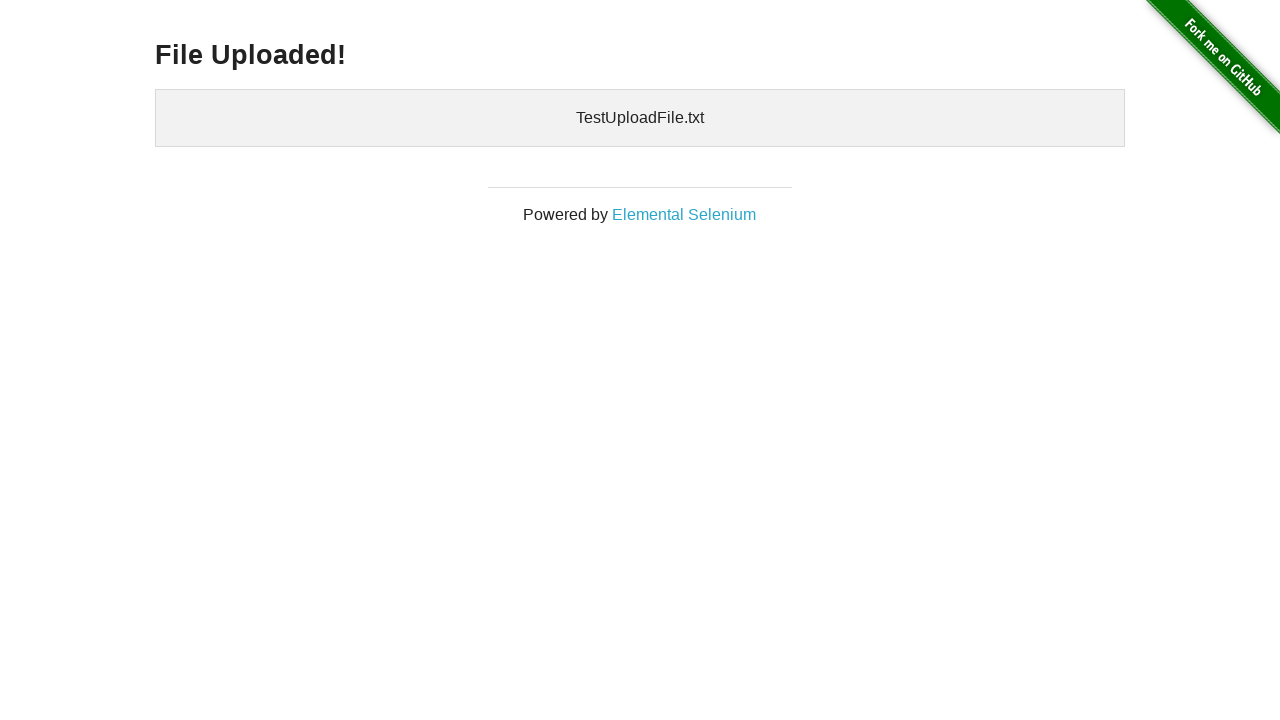

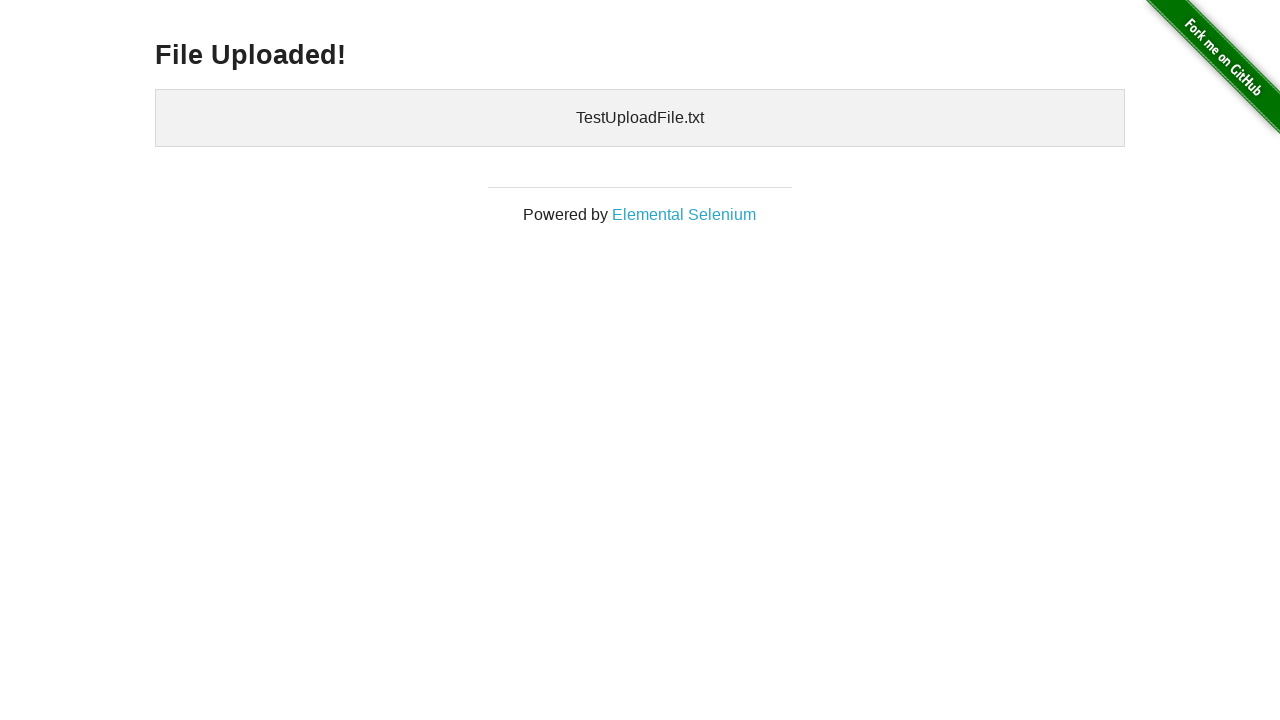